Tracks NOAA19 satellite and retrieves its current latitude and longitude coordinates

Starting URL: https://www.n2yo.com/?s=33591

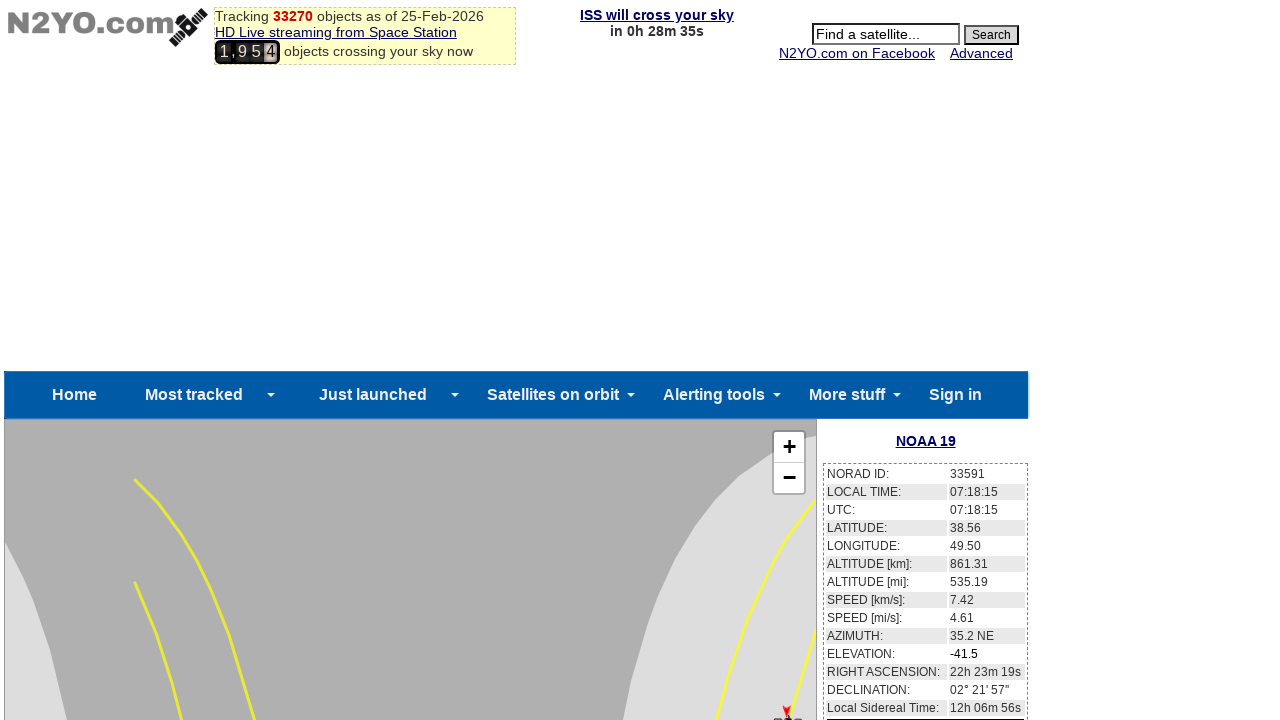

Waited for NOAA19 latitude element to be visible
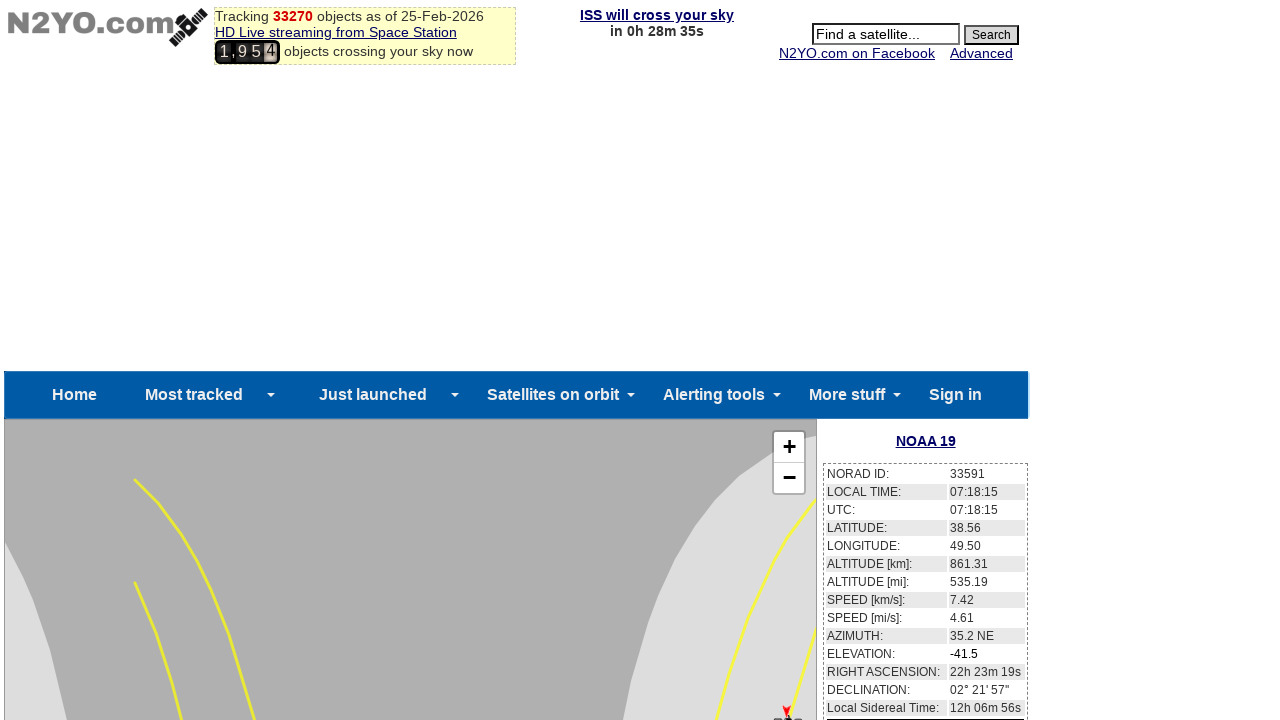

Waited for NOAA19 longitude element to be visible
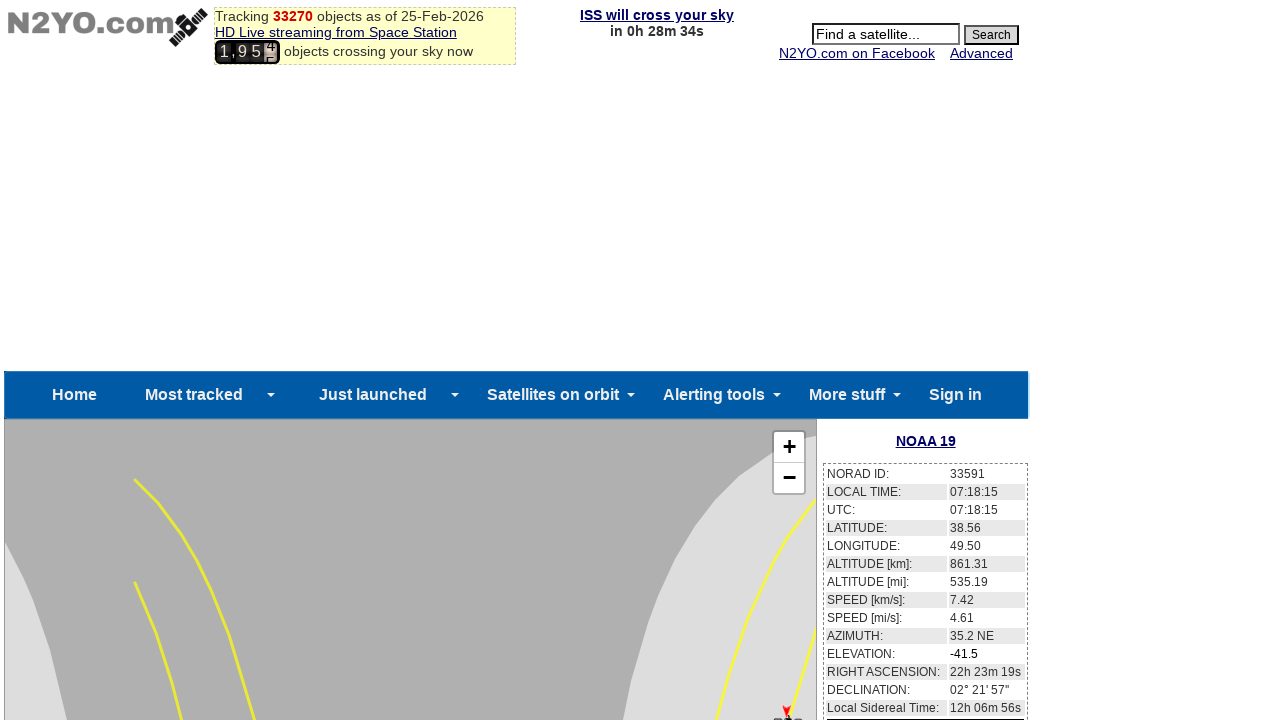

Retrieved NOAA19 latitude: 38.56
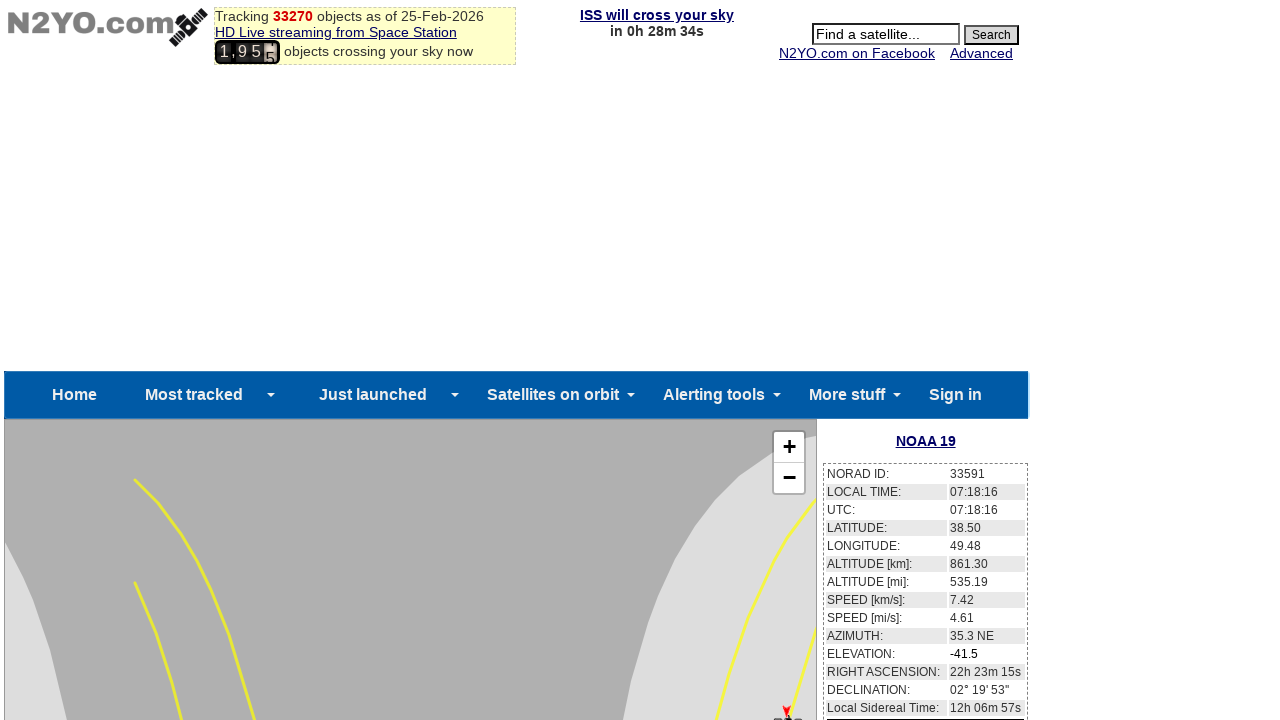

Retrieved NOAA19 longitude: 49.48
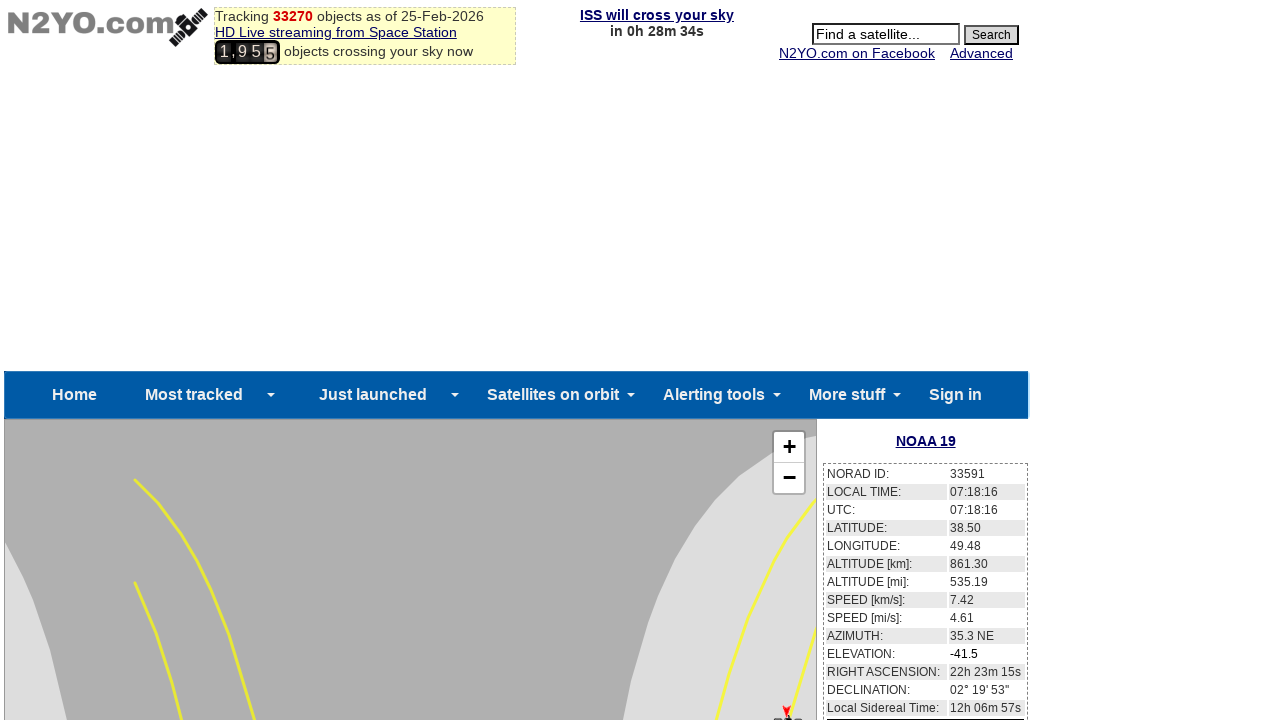

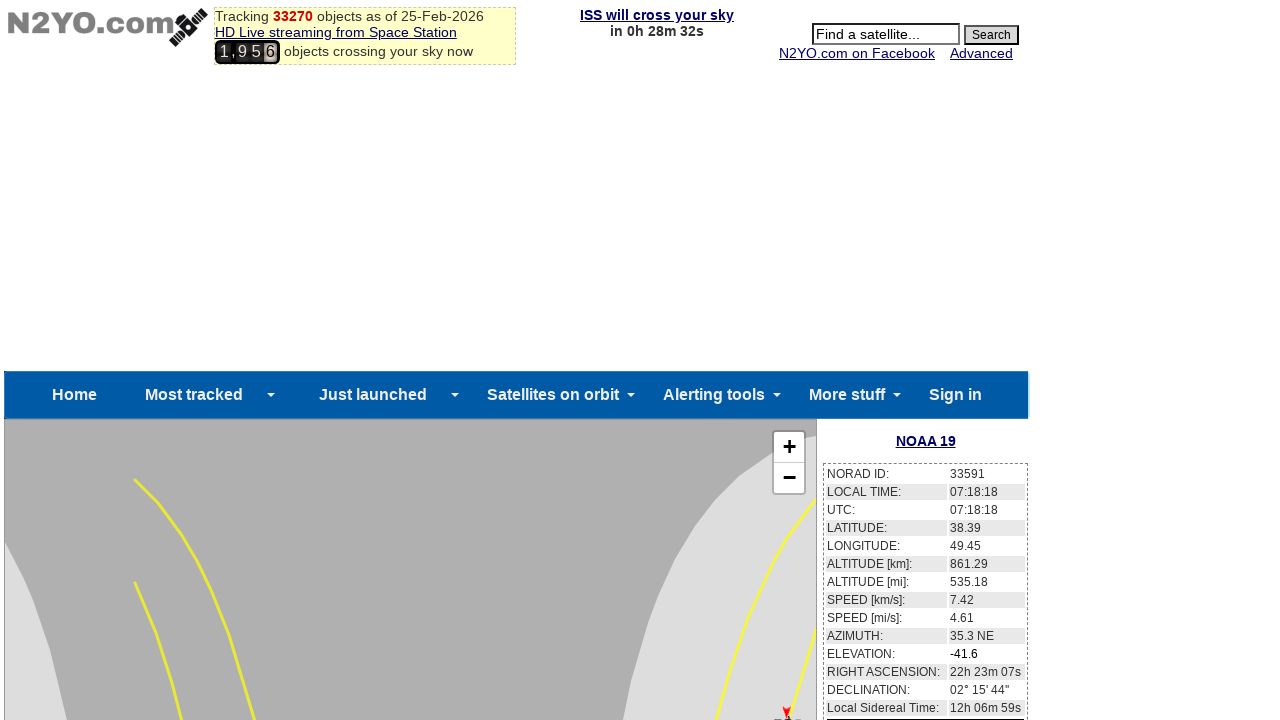